Tests DuckDuckGo search functionality across multiple browsers by searching for "webdriver" and verifying the page title.

Starting URL: https://duckduckgo.com/

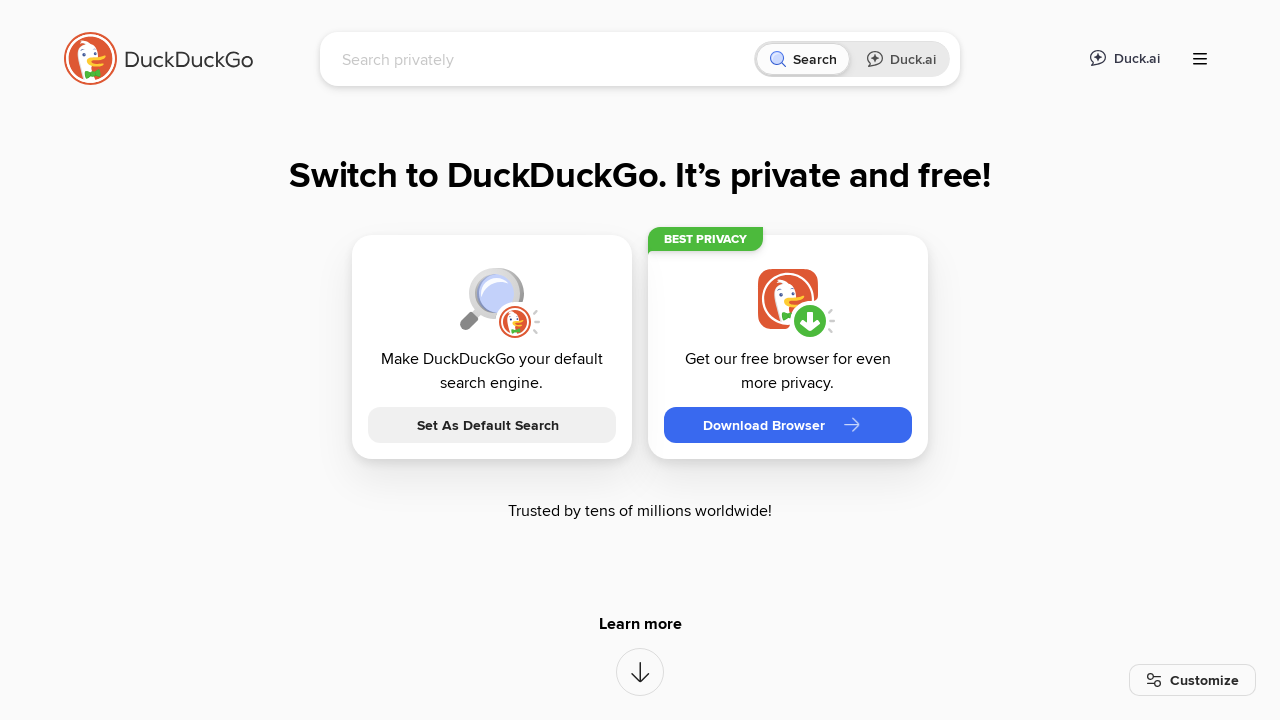

Filled search box with 'webdriver' query on input[name='q']
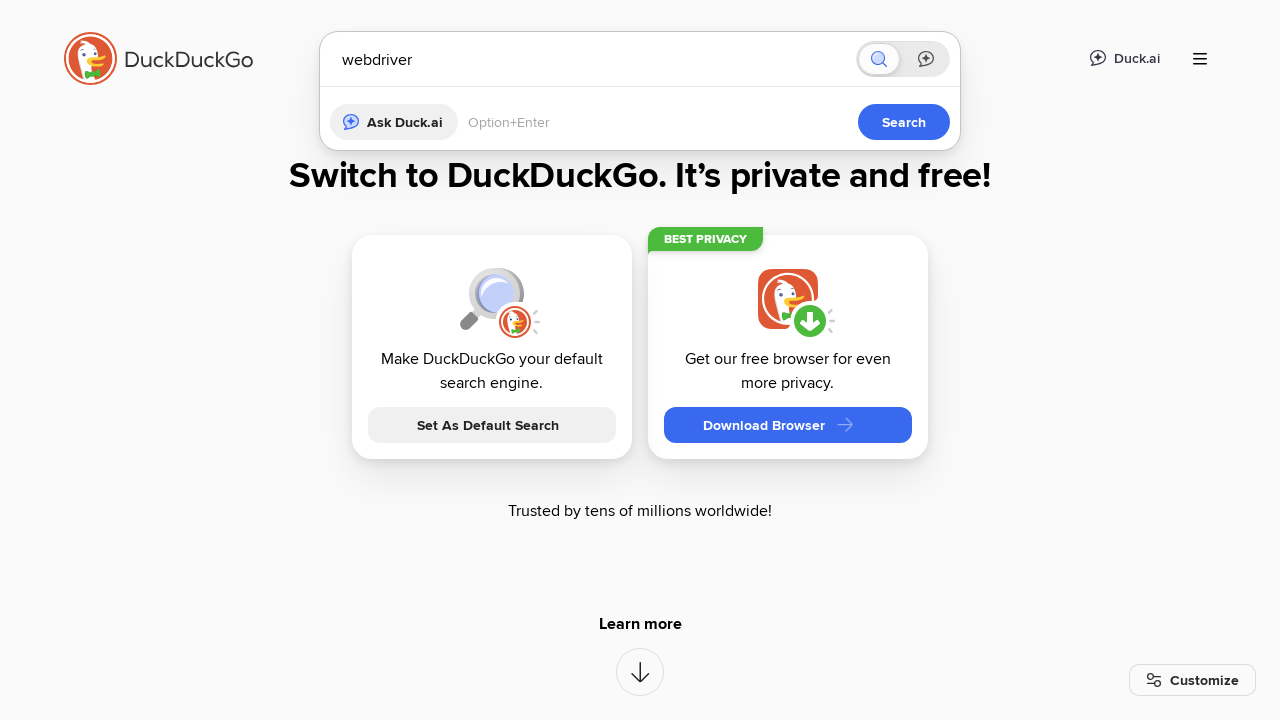

Pressed Enter to submit search on input[name='q']
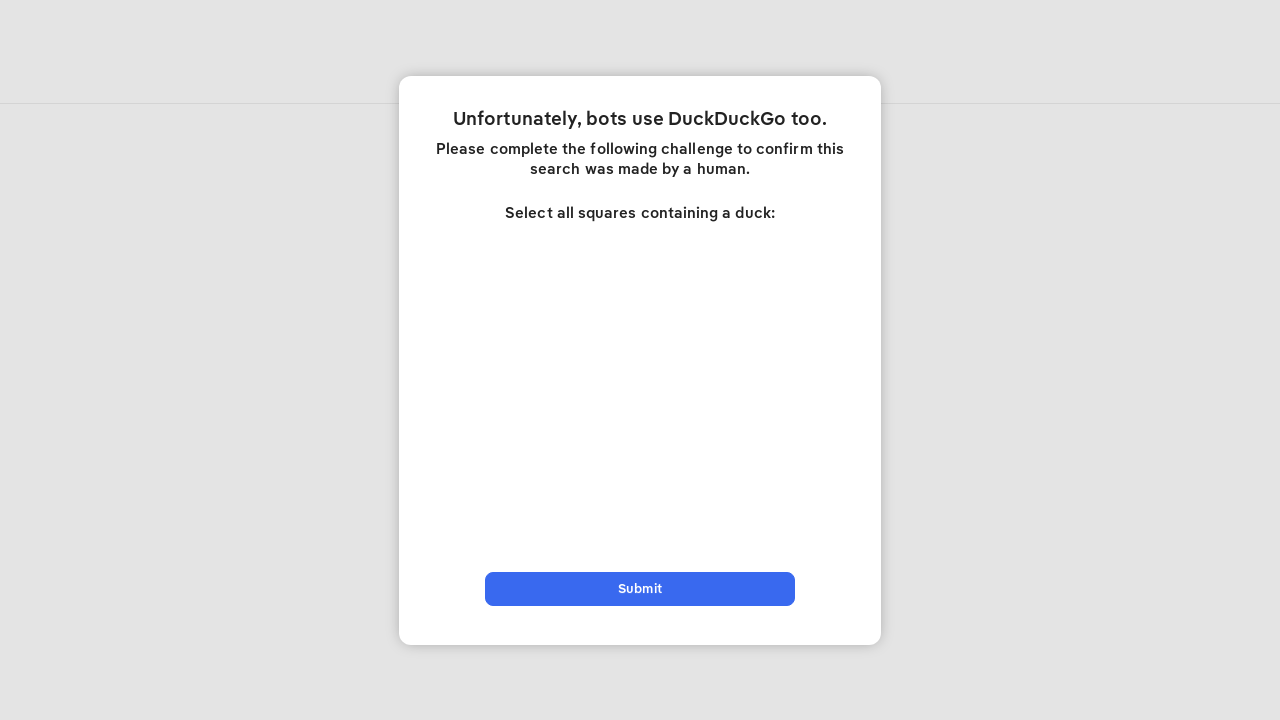

Waited for results page to load
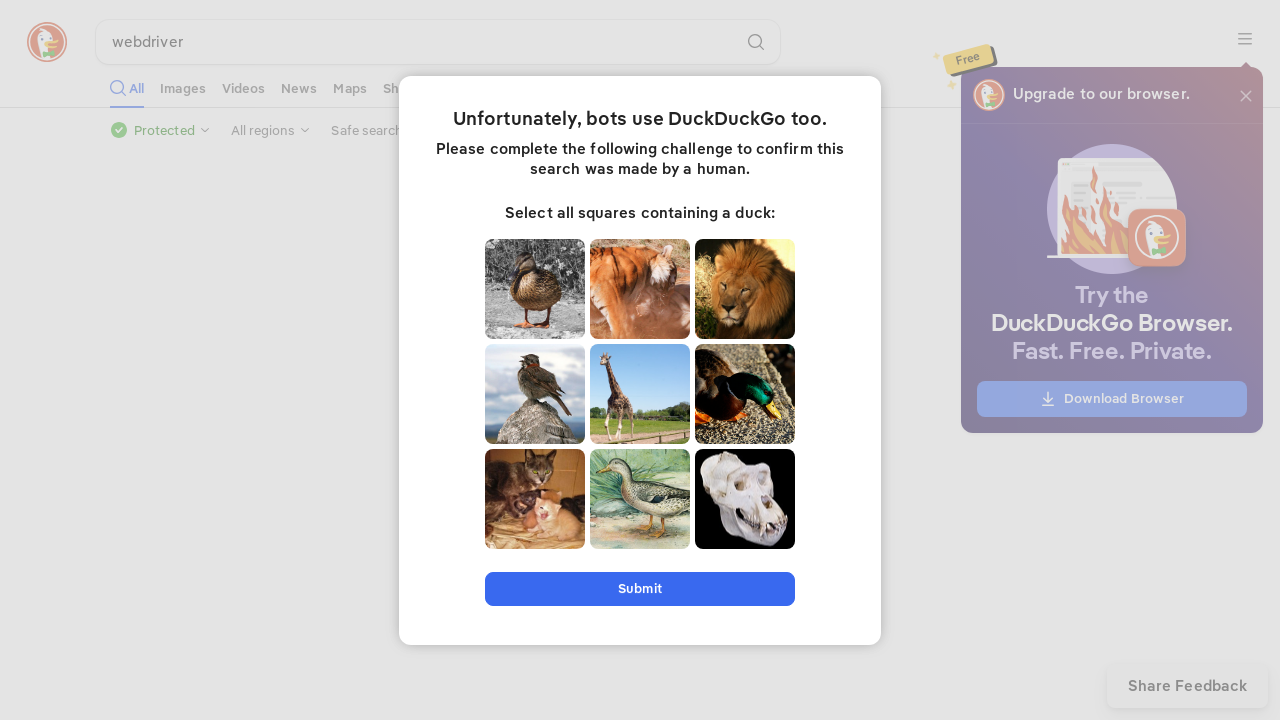

Retrieved page title for verification
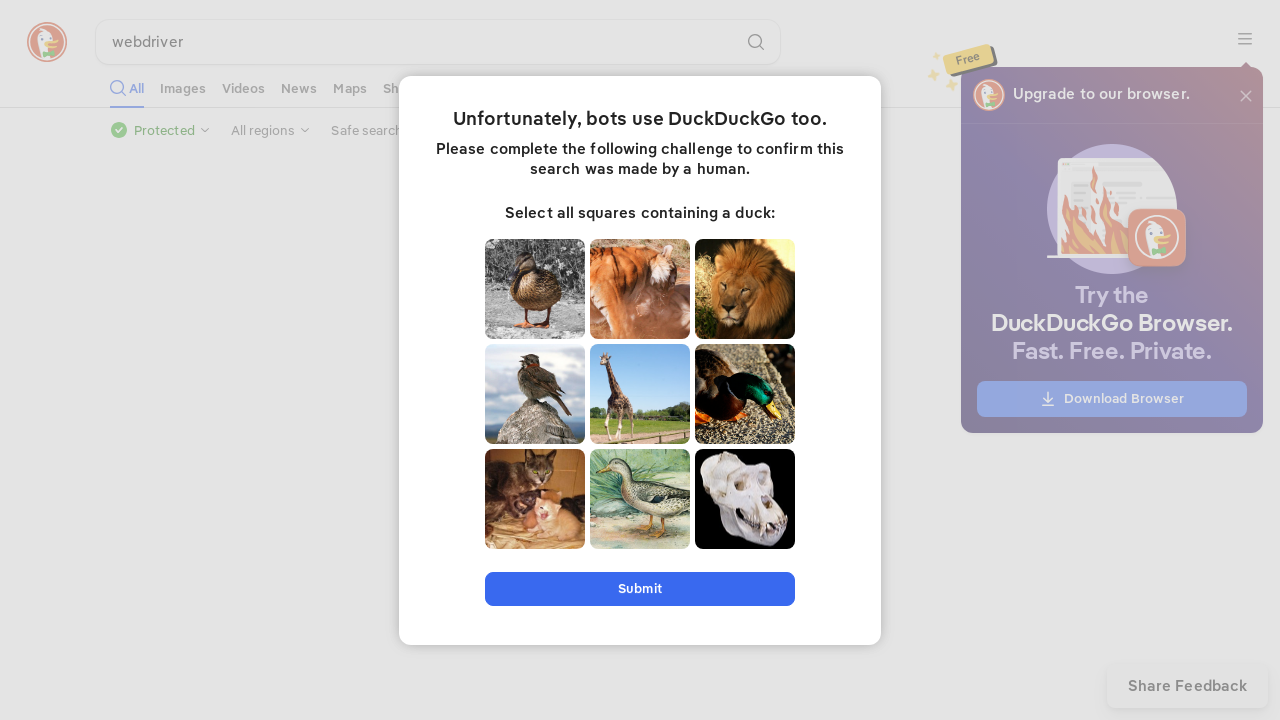

Title verification passed - test successful
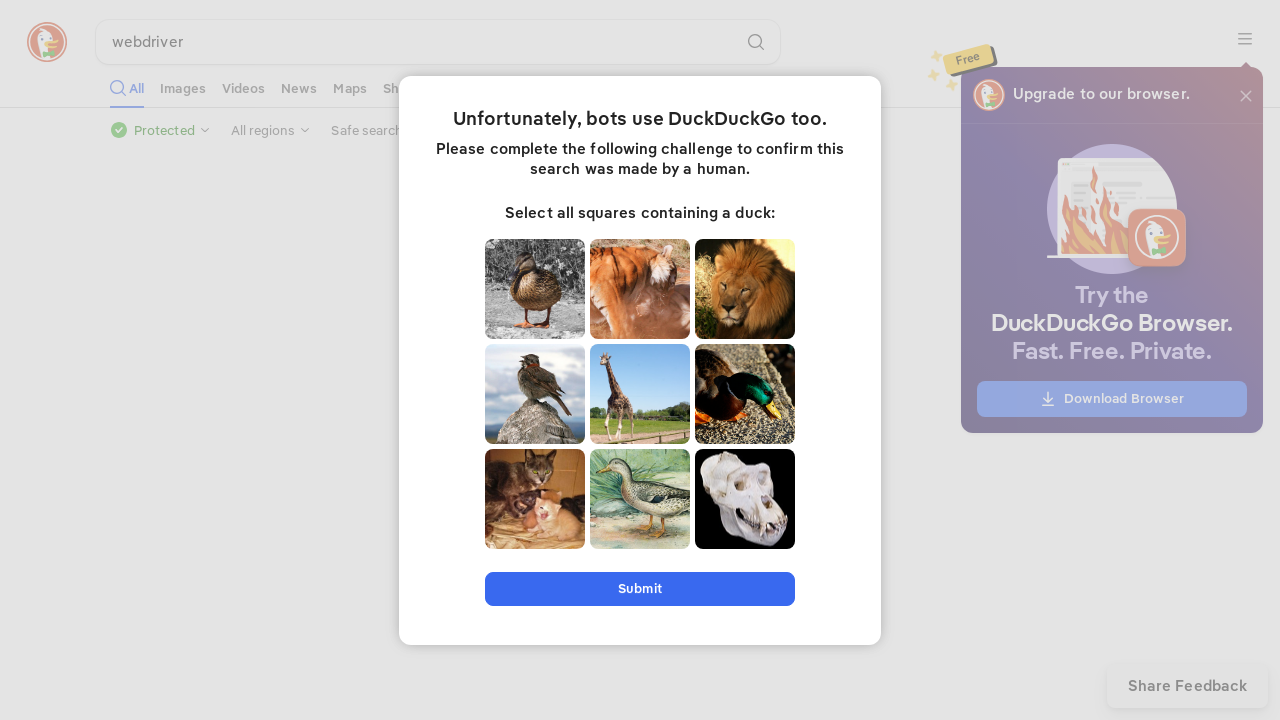

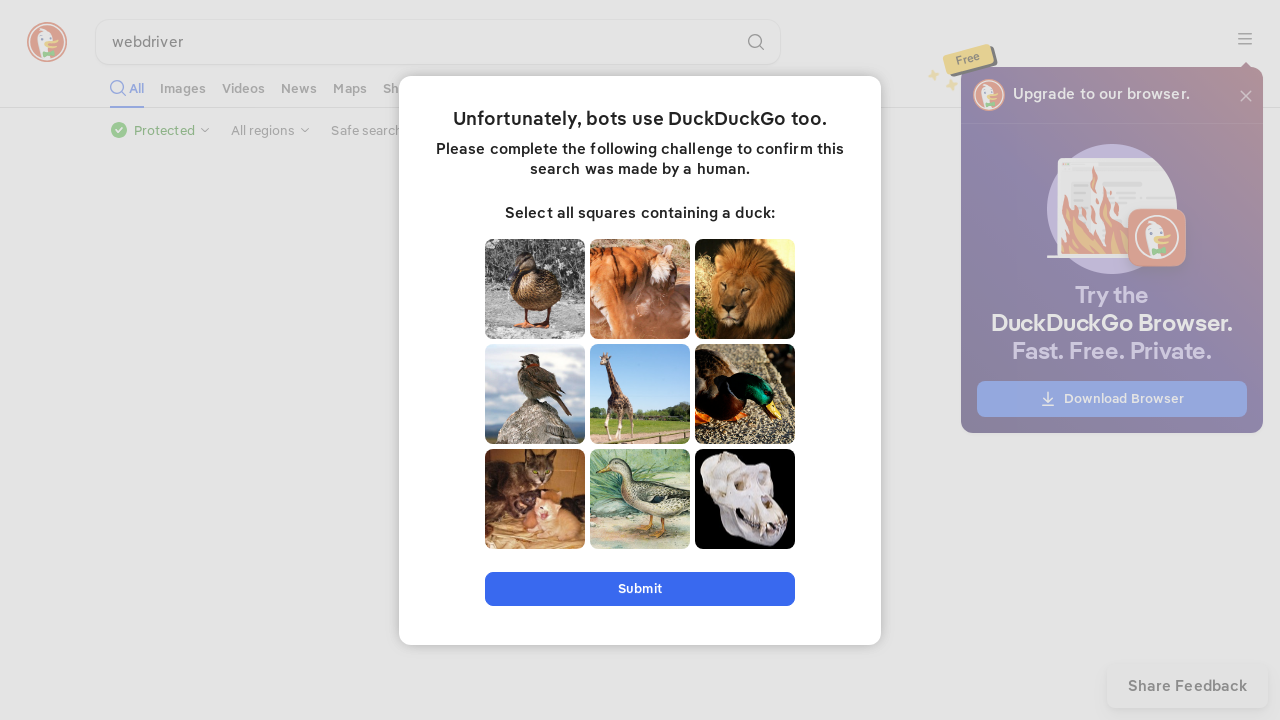